Tests radio button interaction by finding all radio buttons in a group and selecting the one with value "Cheese"

Starting URL: http://www.echoecho.com/htmlforms10.htm

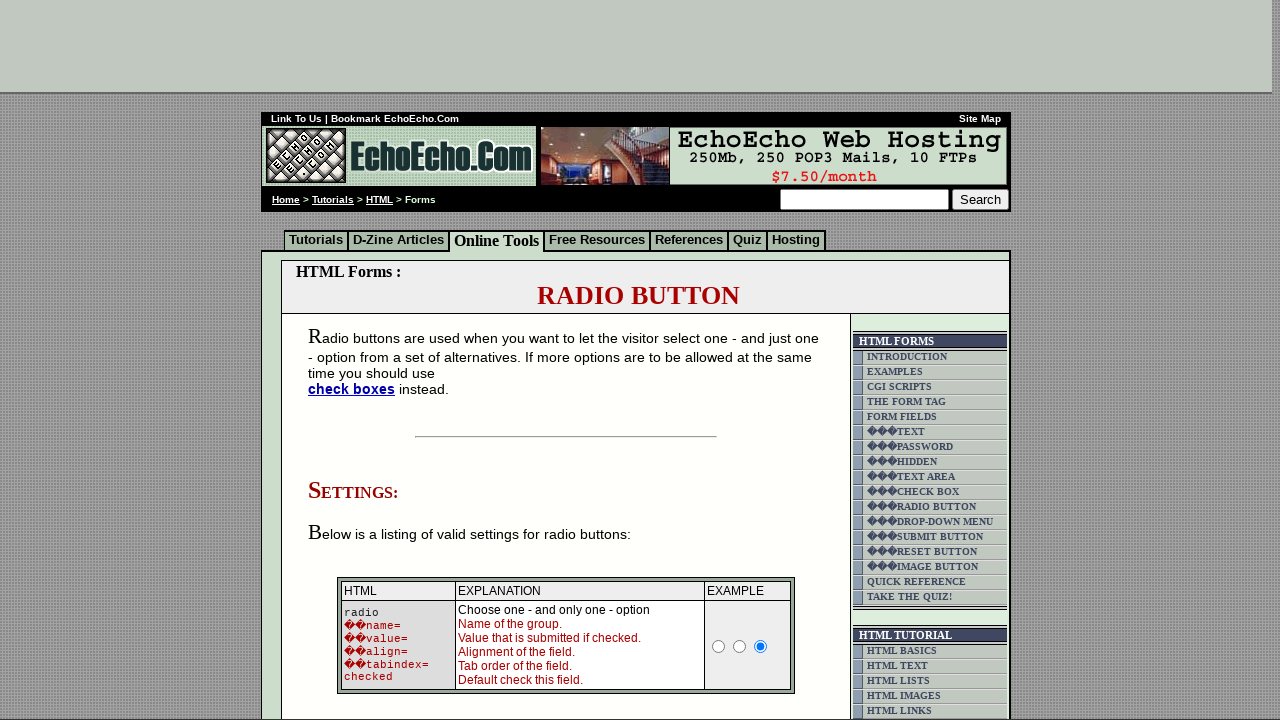

Waited for radio buttons in group1 to be present
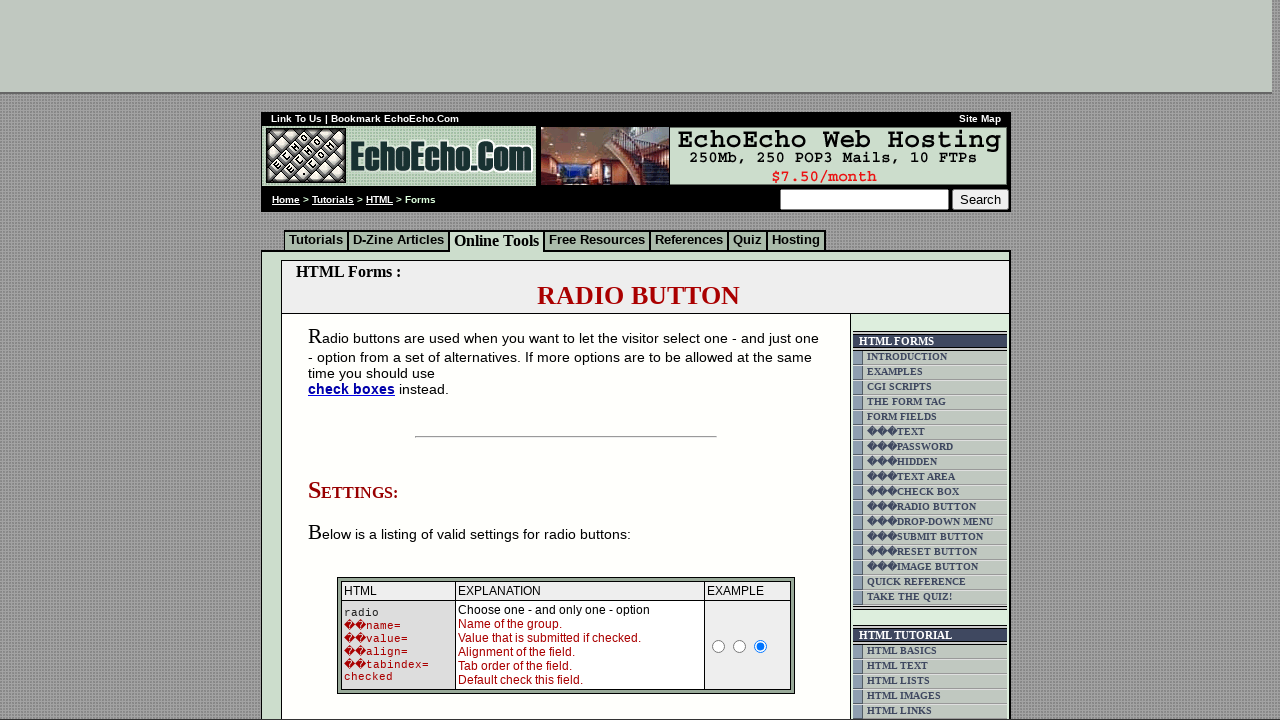

Located all radio buttons in group1
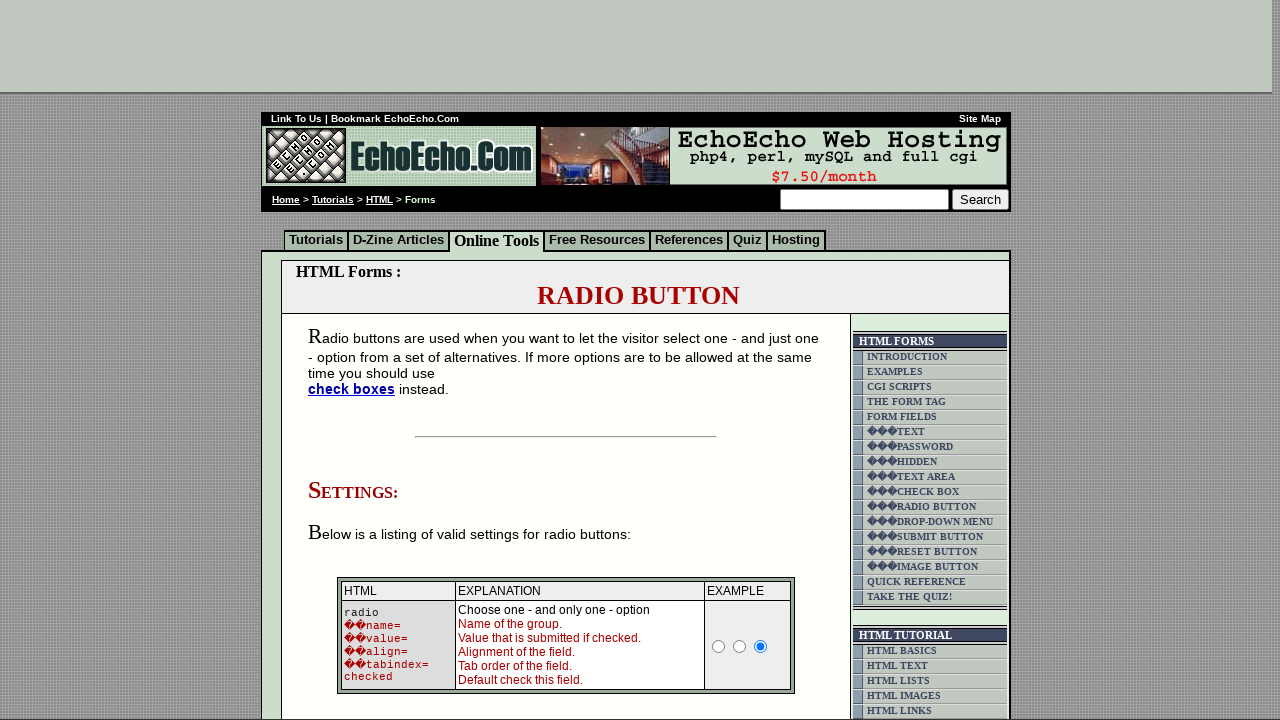

Found 3 radio buttons in the group
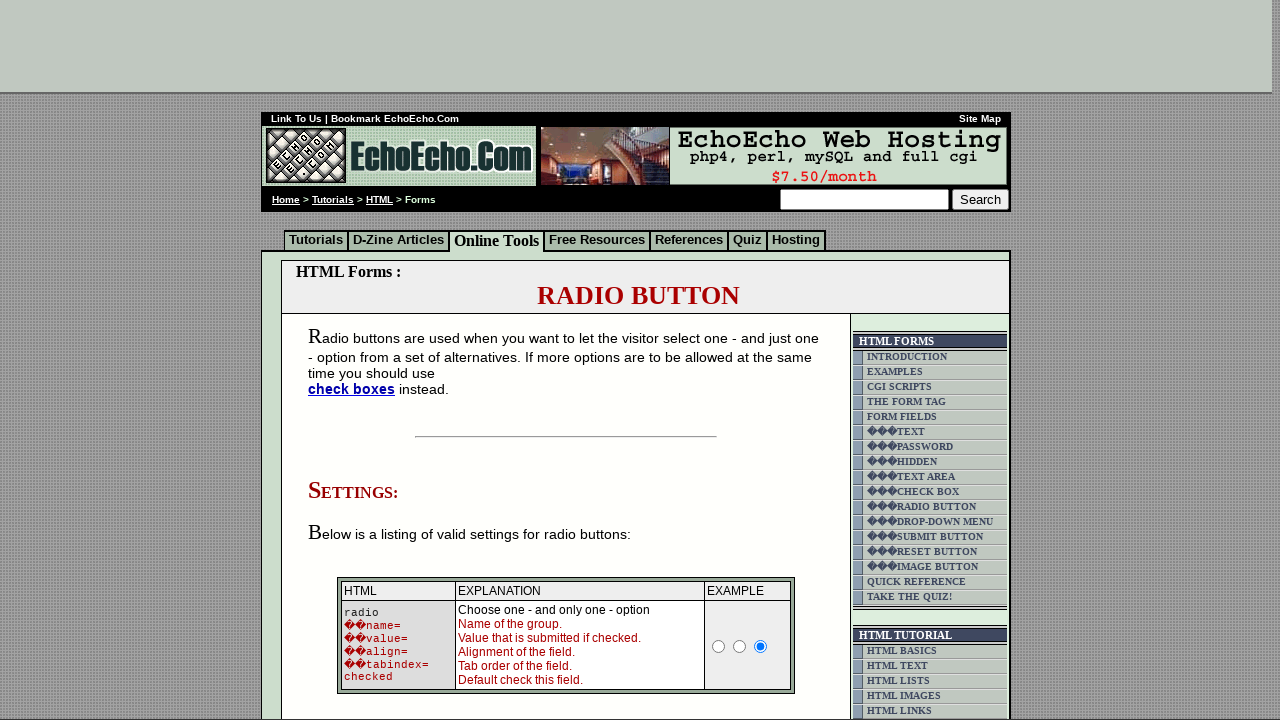

Retrieved value 'Milk' from radio button 1
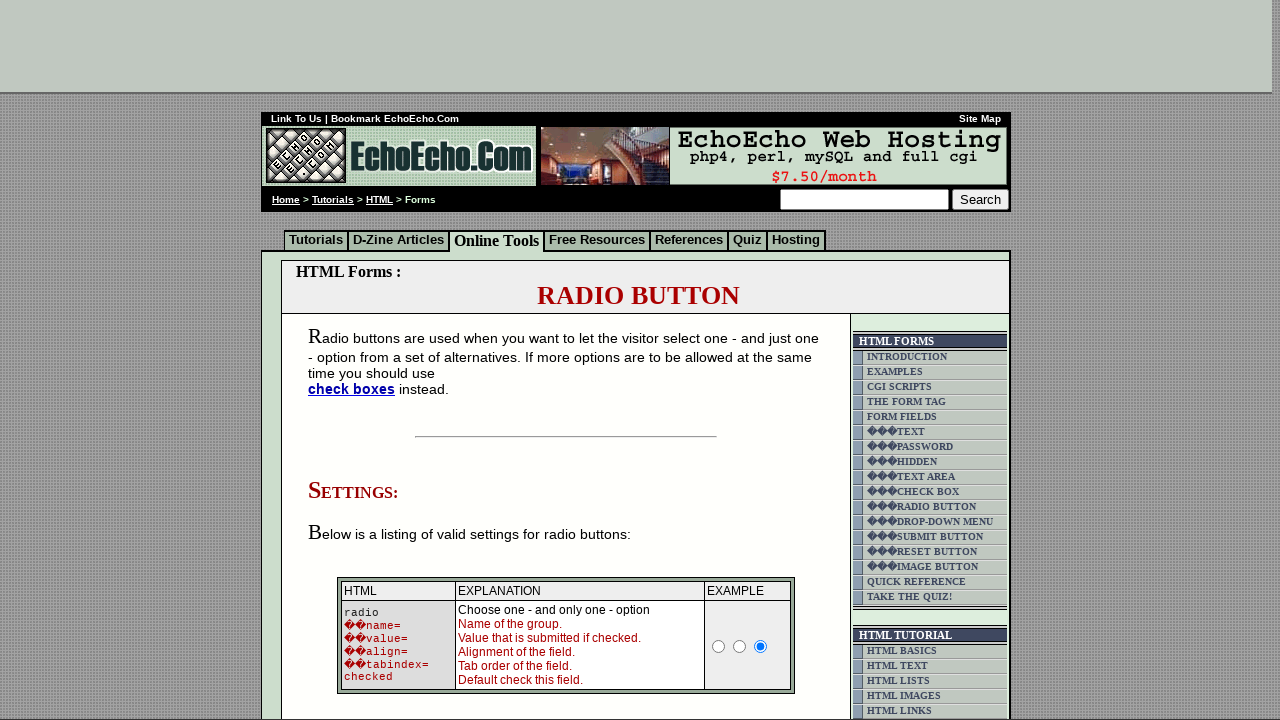

Retrieved value 'Butter' from radio button 2
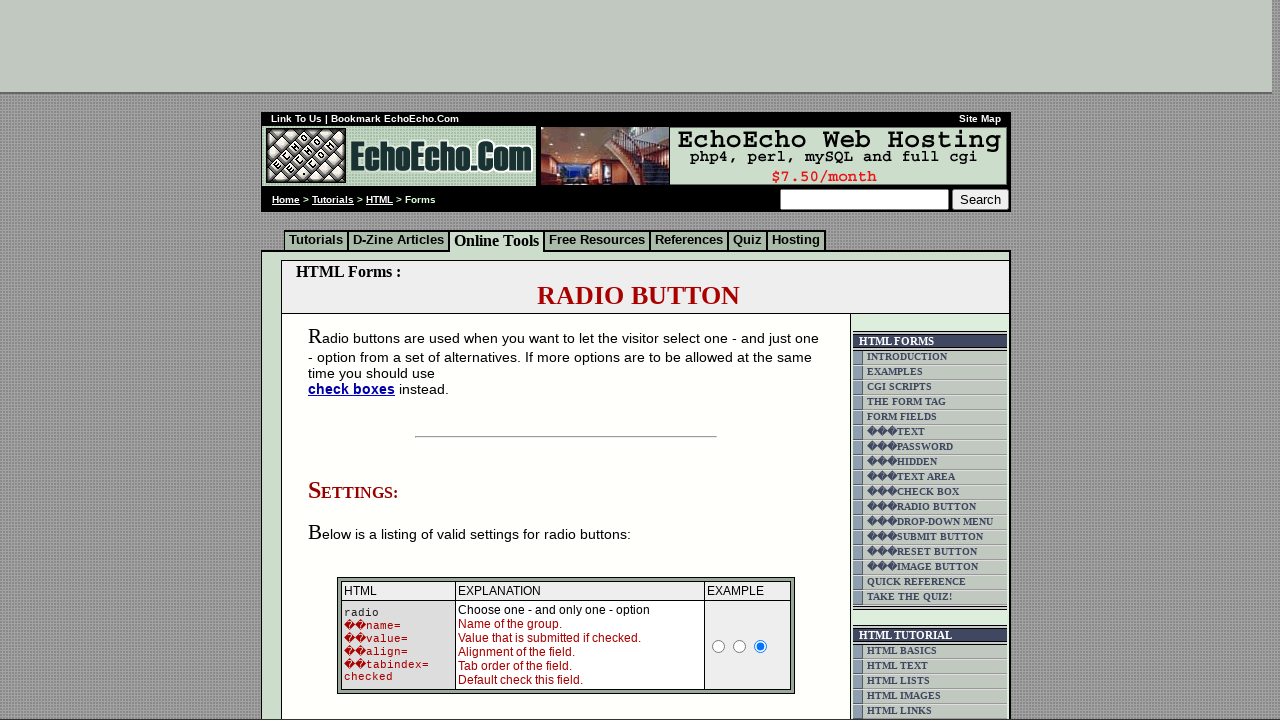

Retrieved value 'Cheese' from radio button 3
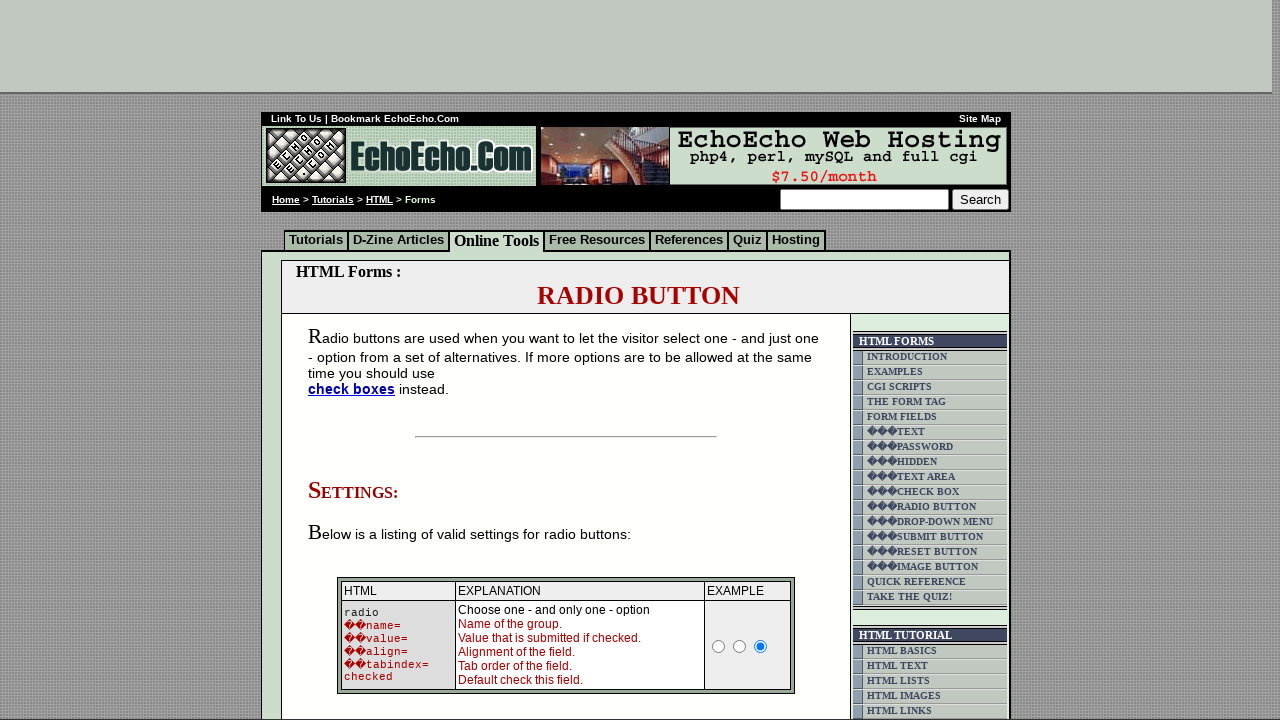

Selected radio button with value 'Cheese' at (356, 360) on input[type='radio'][name='group1'] >> nth=2
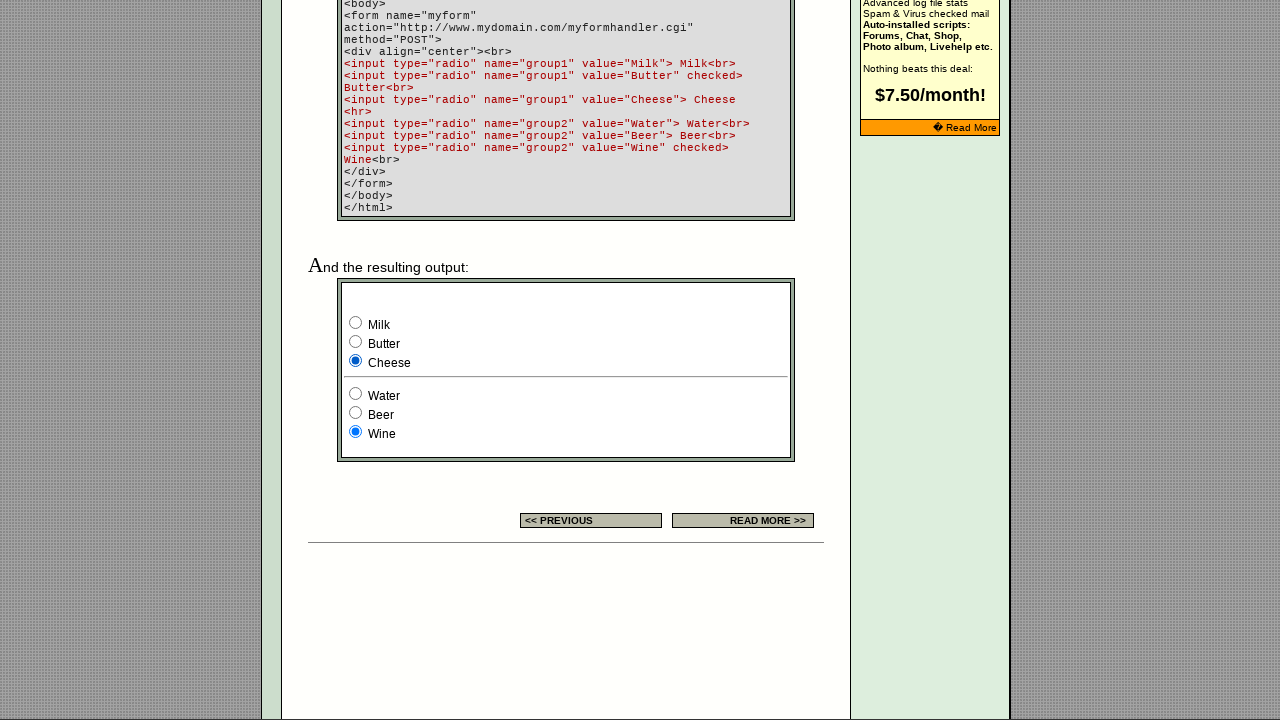

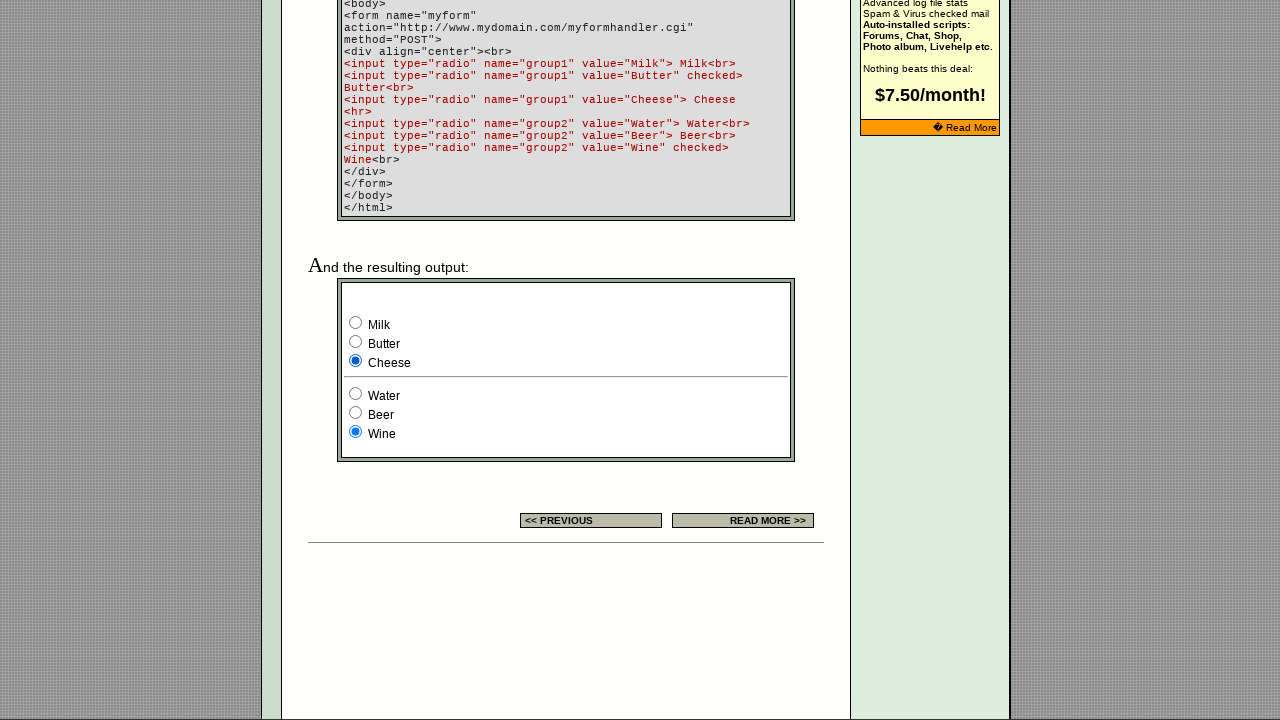